Tests product search functionality by navigating to products page, searching for "Tshirt", and verifying search results are displayed

Starting URL: https://automationexercise.com

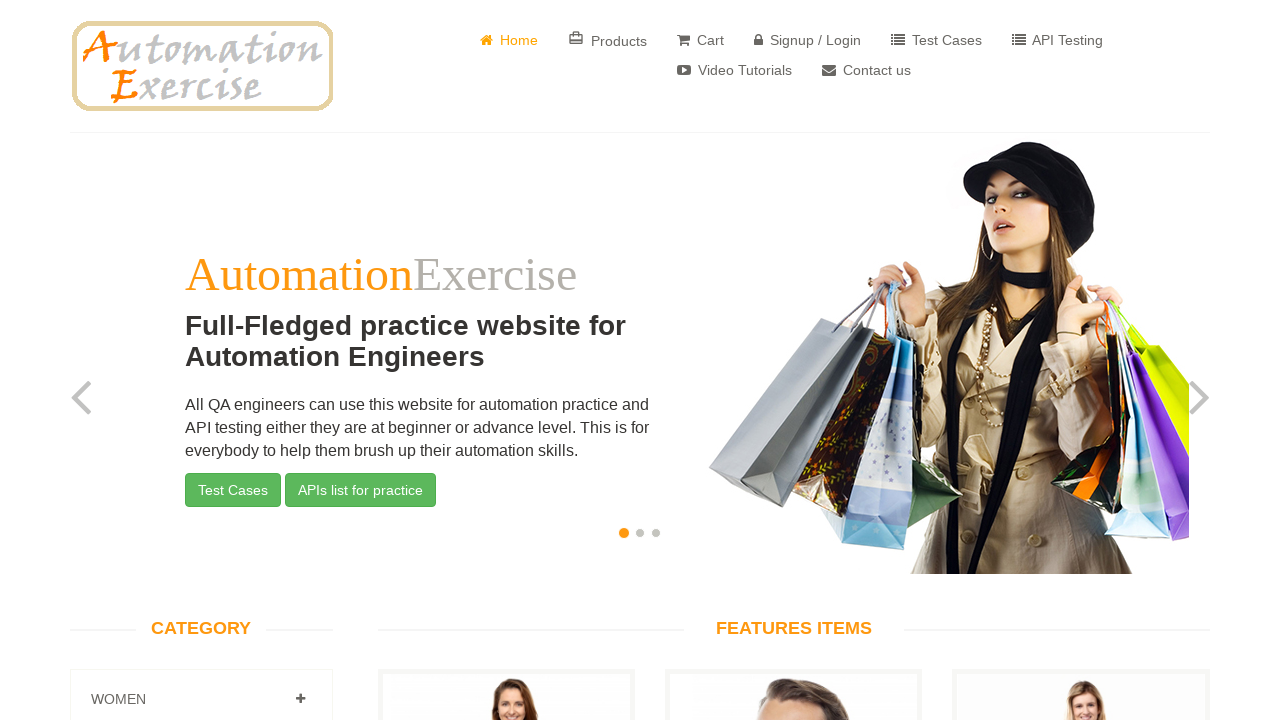

Clicked on Products menu link at (608, 40) on a[href='/products']
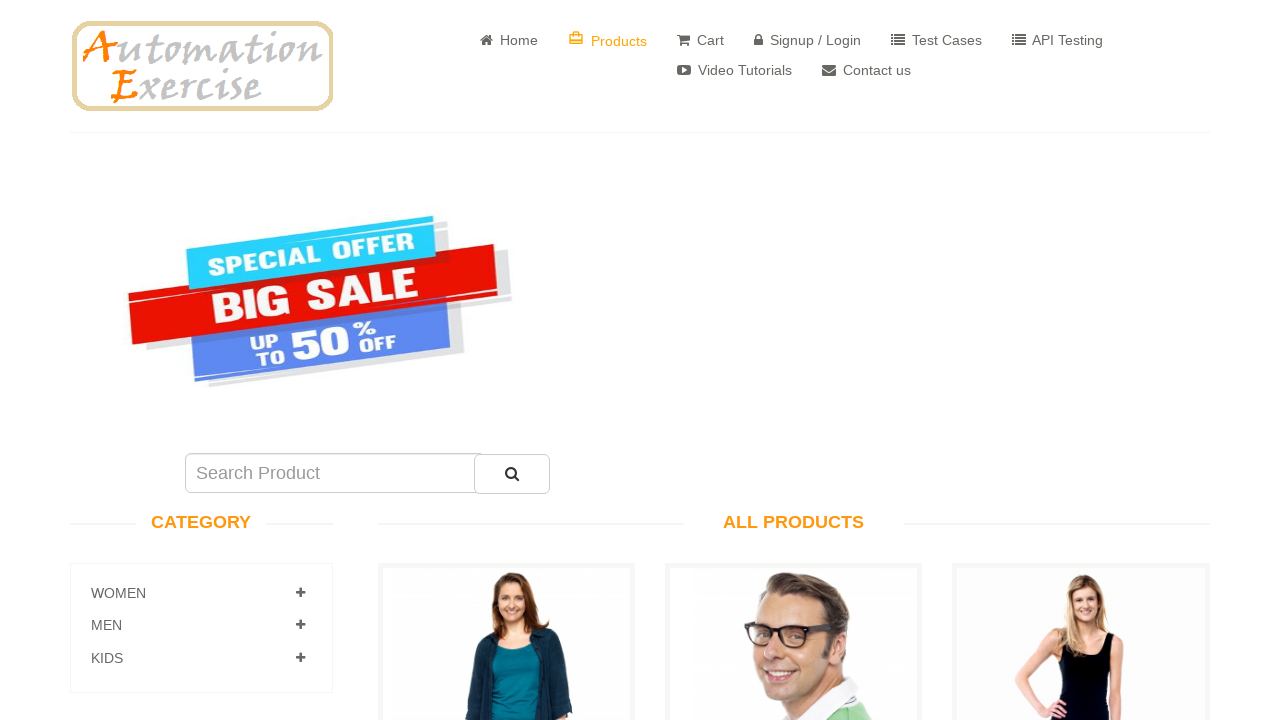

Products page loaded
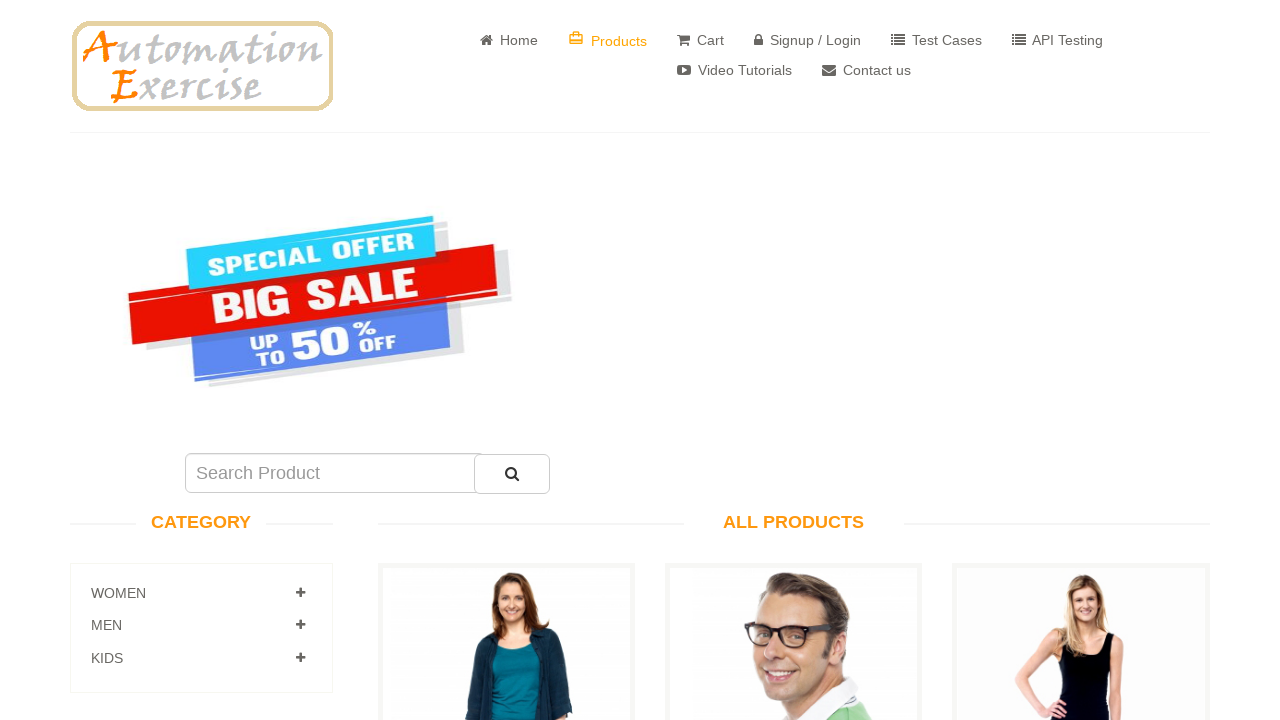

Entered 'Tshirt' in product search box on #search_product
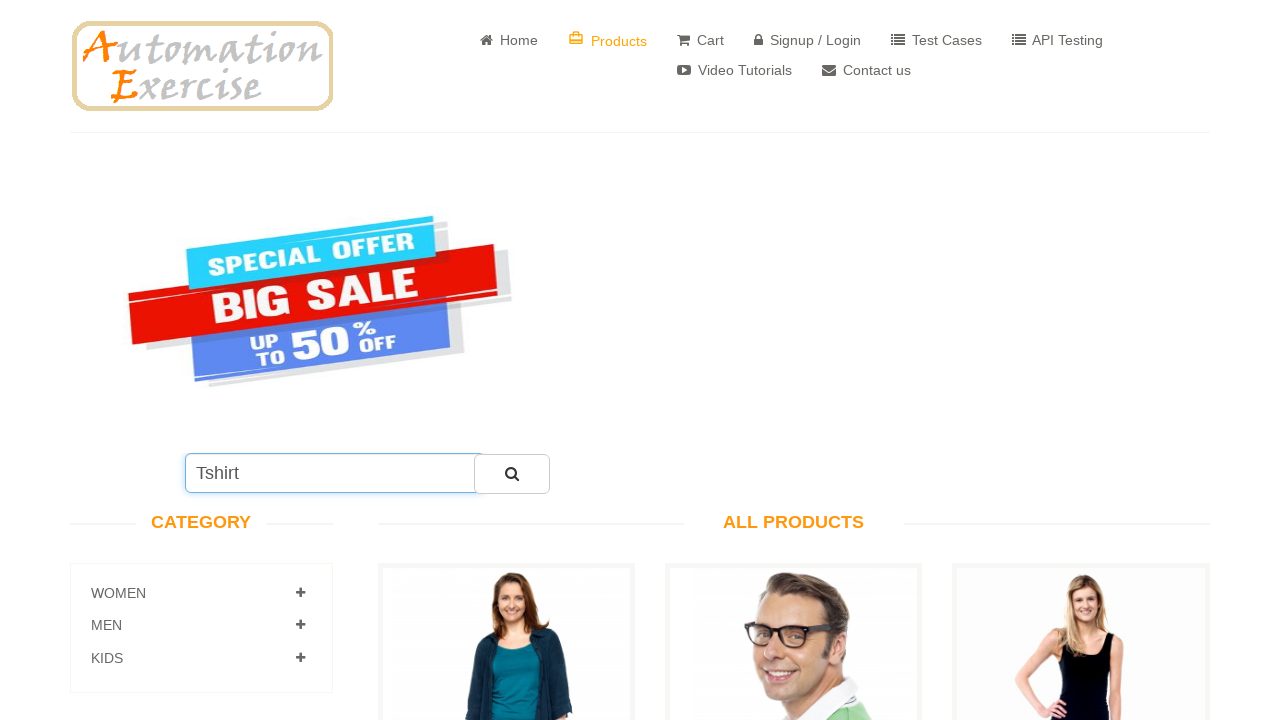

Clicked search button to search for products at (512, 474) on #submit_search
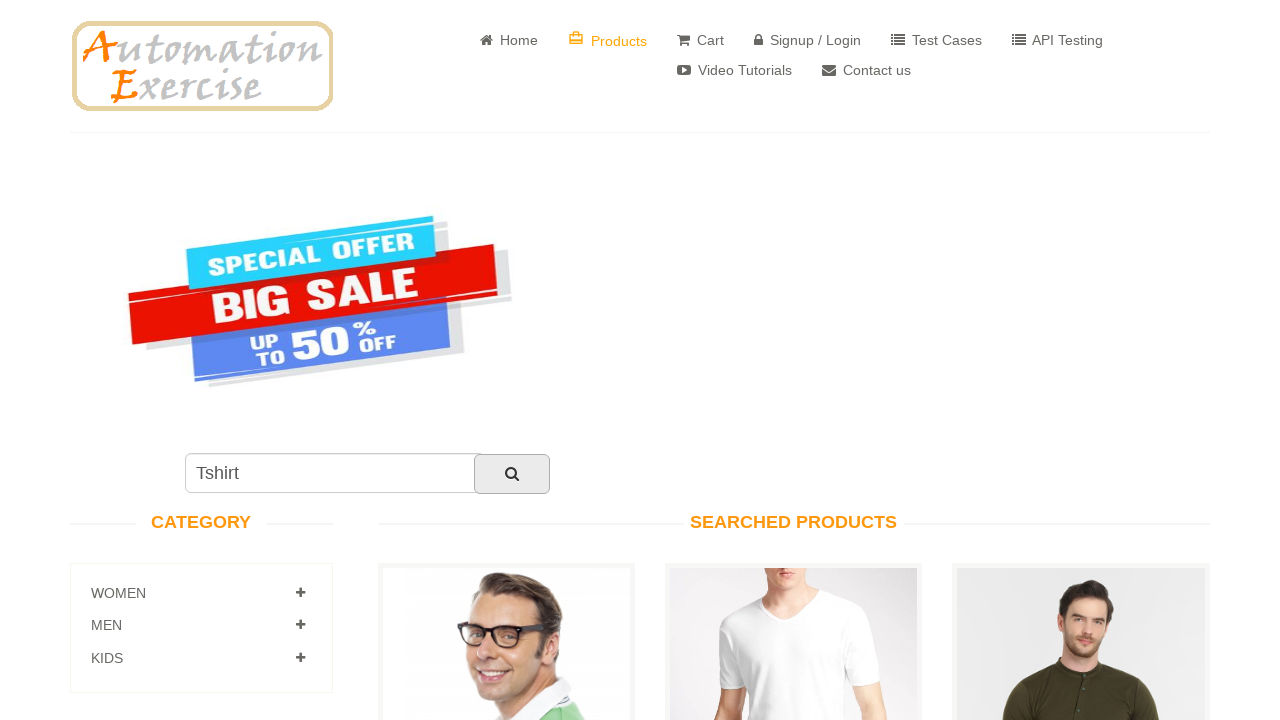

Search results page loaded and 'Searched Products' heading is visible
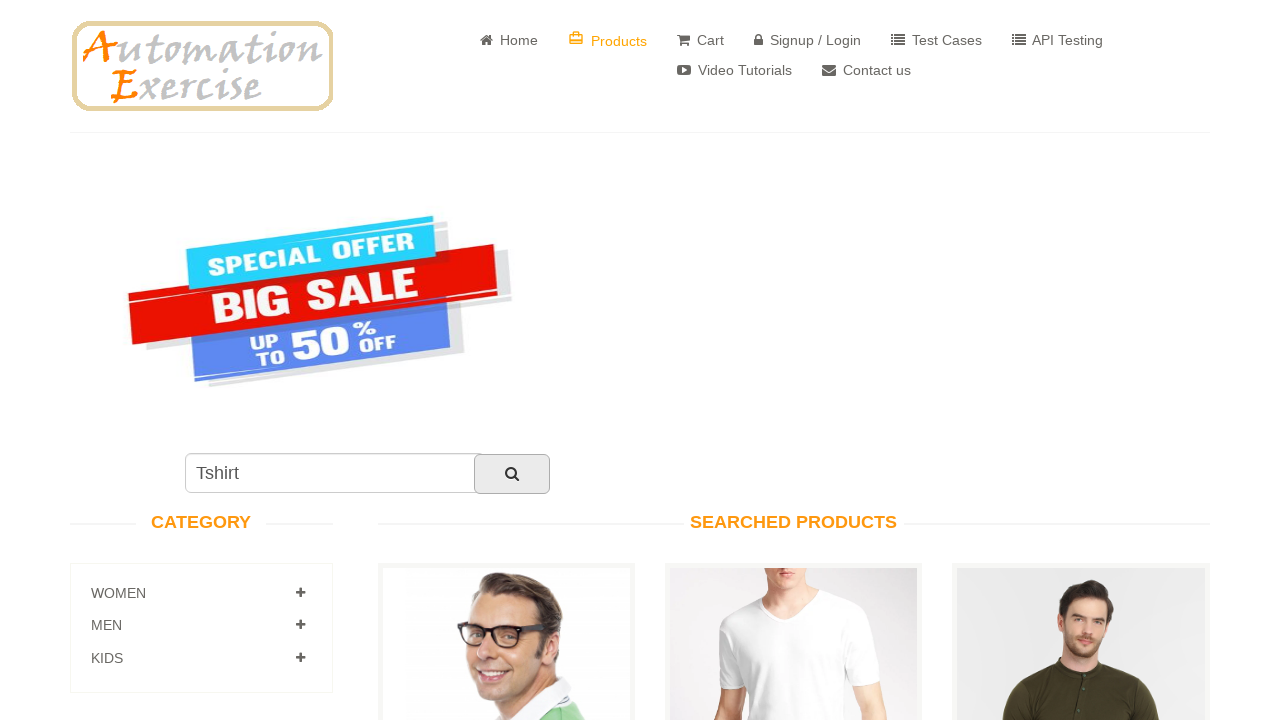

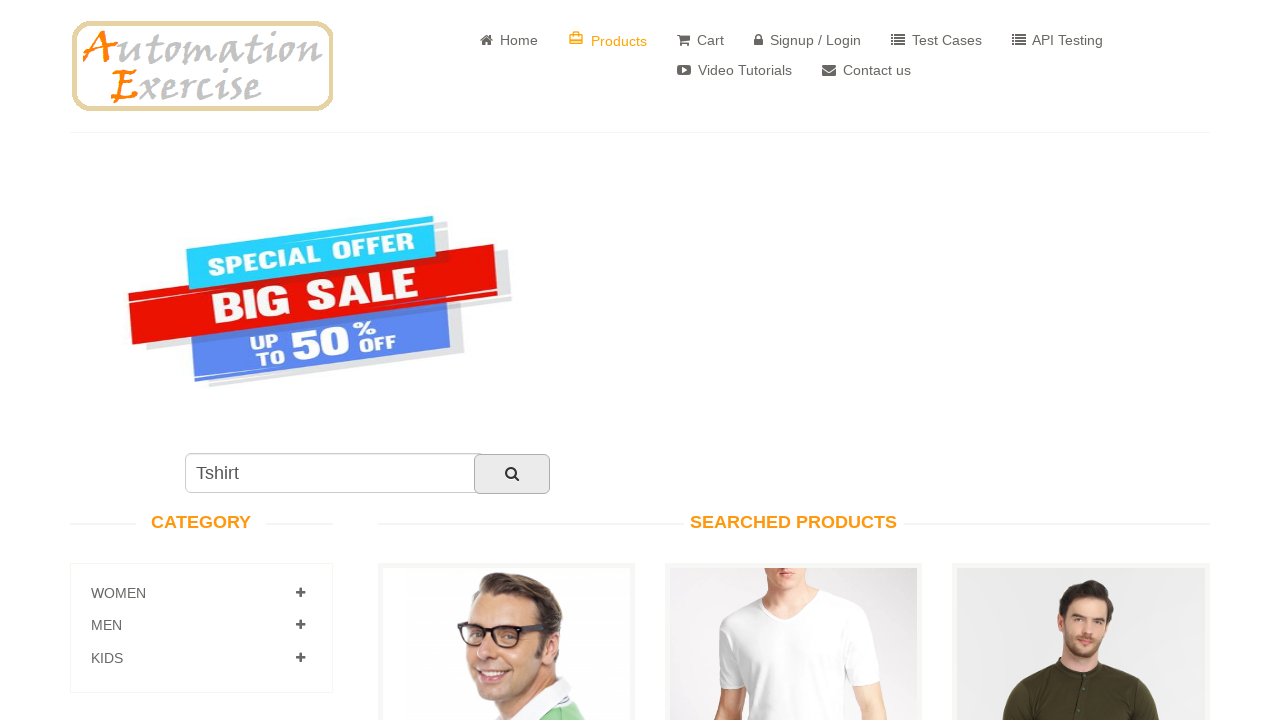